Navigates to OrangeHRM login page and verifies the page title

Starting URL: https://opensource-demo.orangehrmlive.com/web/index.php/auth/login

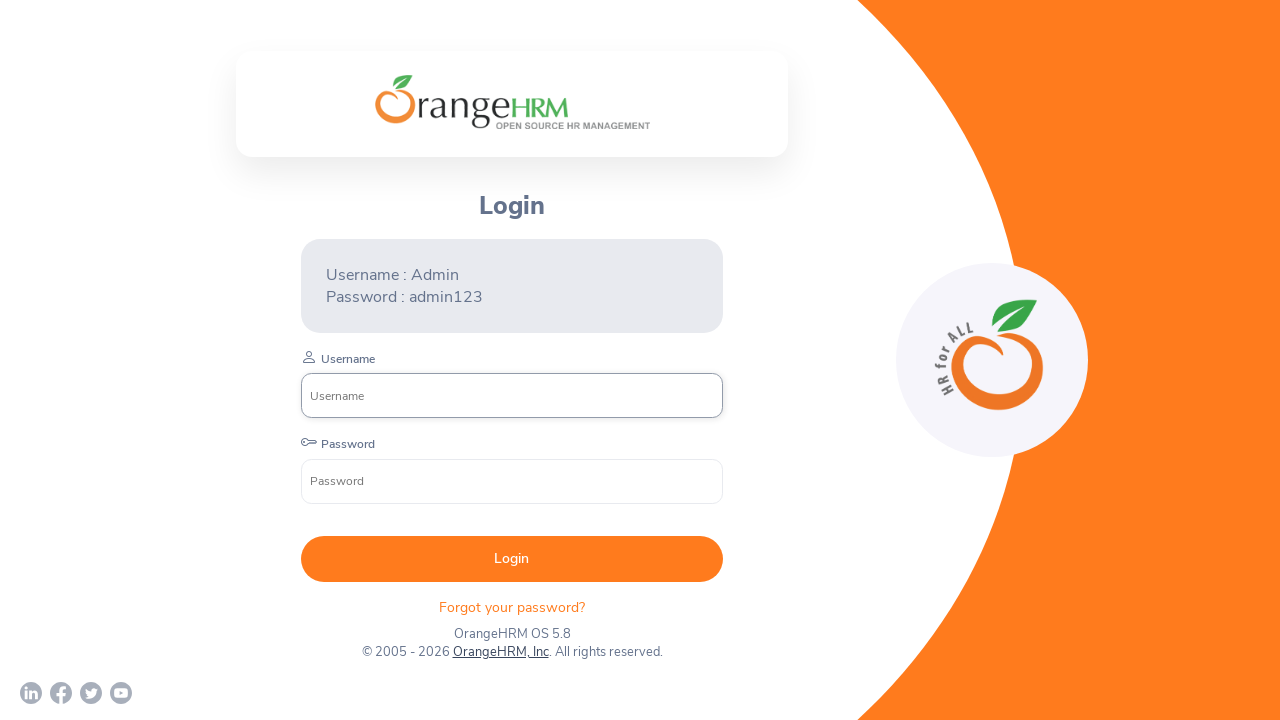

Navigated to OrangeHRM login page
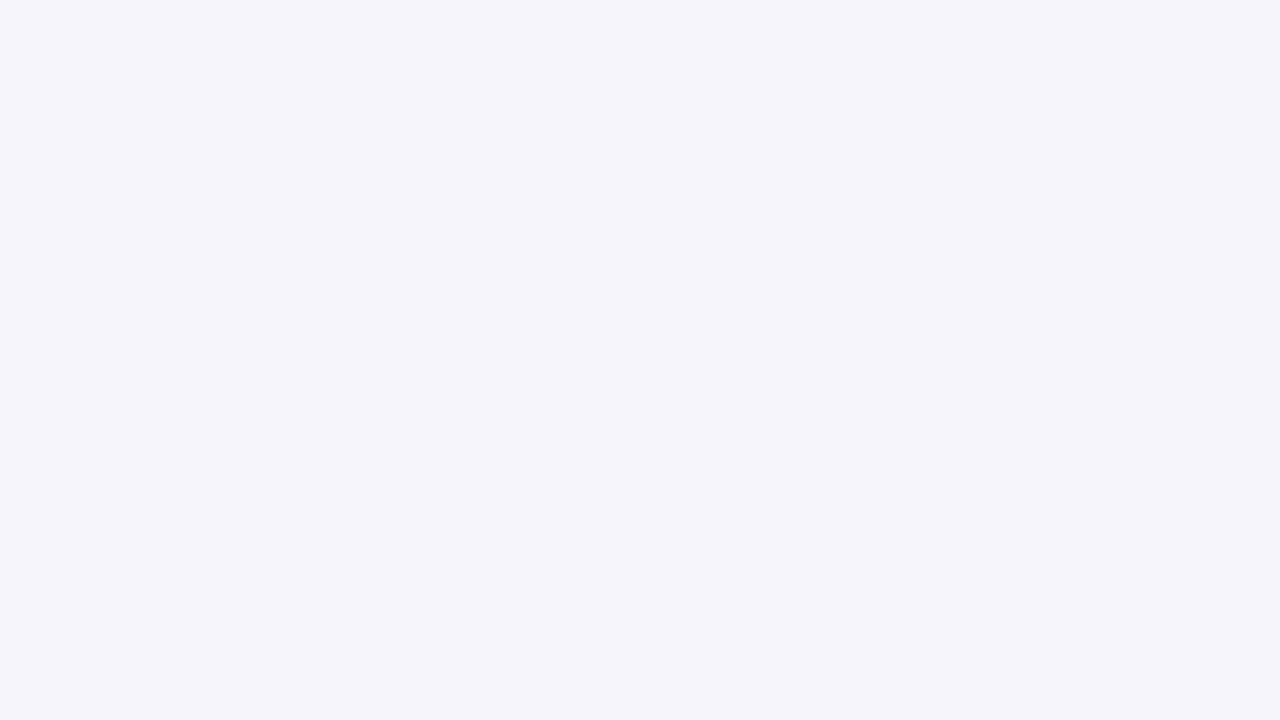

Verified page title matches 'OrangeHRM'
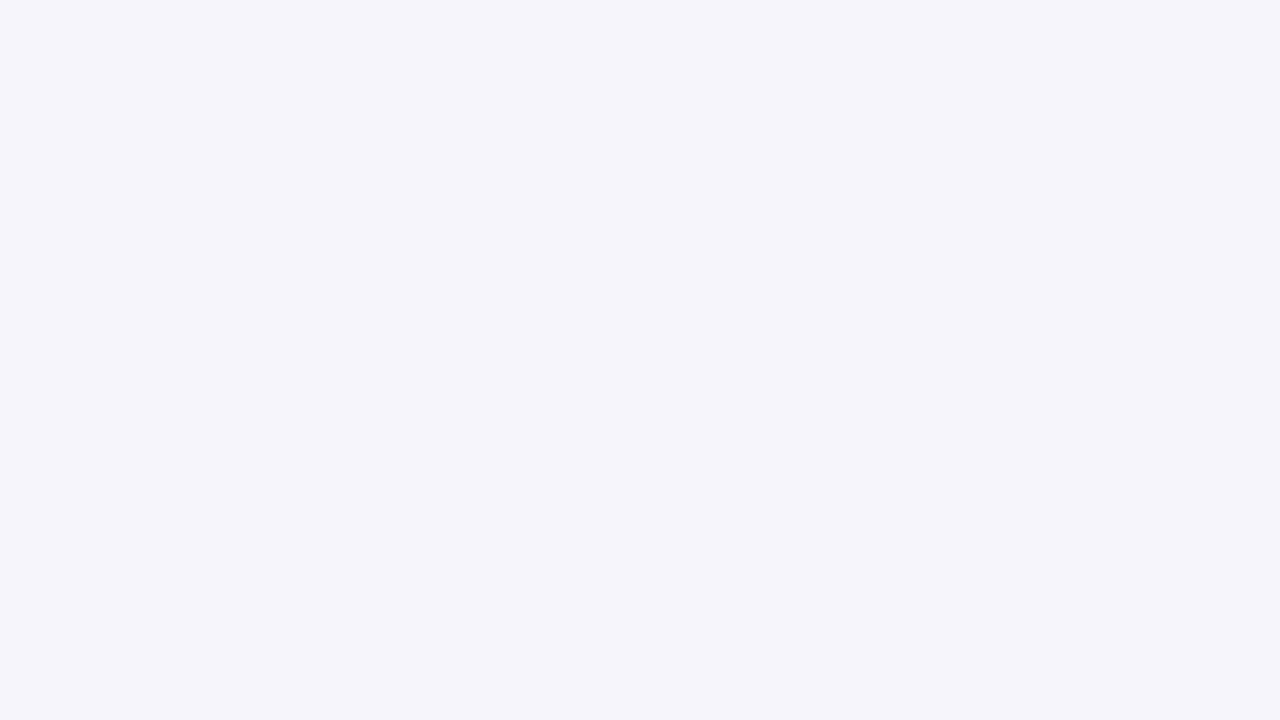

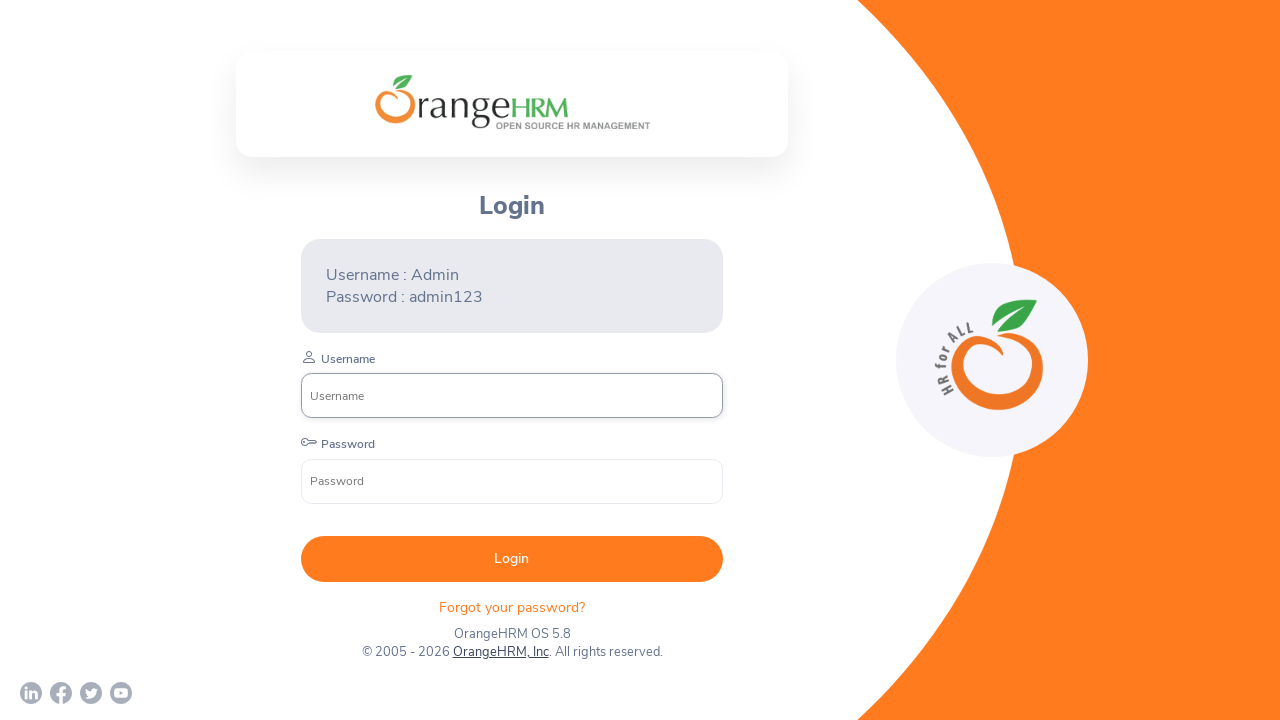